Solves a mathematical challenge by extracting a value from the page, calculating the result, and submitting the form with checkboxes

Starting URL: http://suninjuly.github.io/math.html

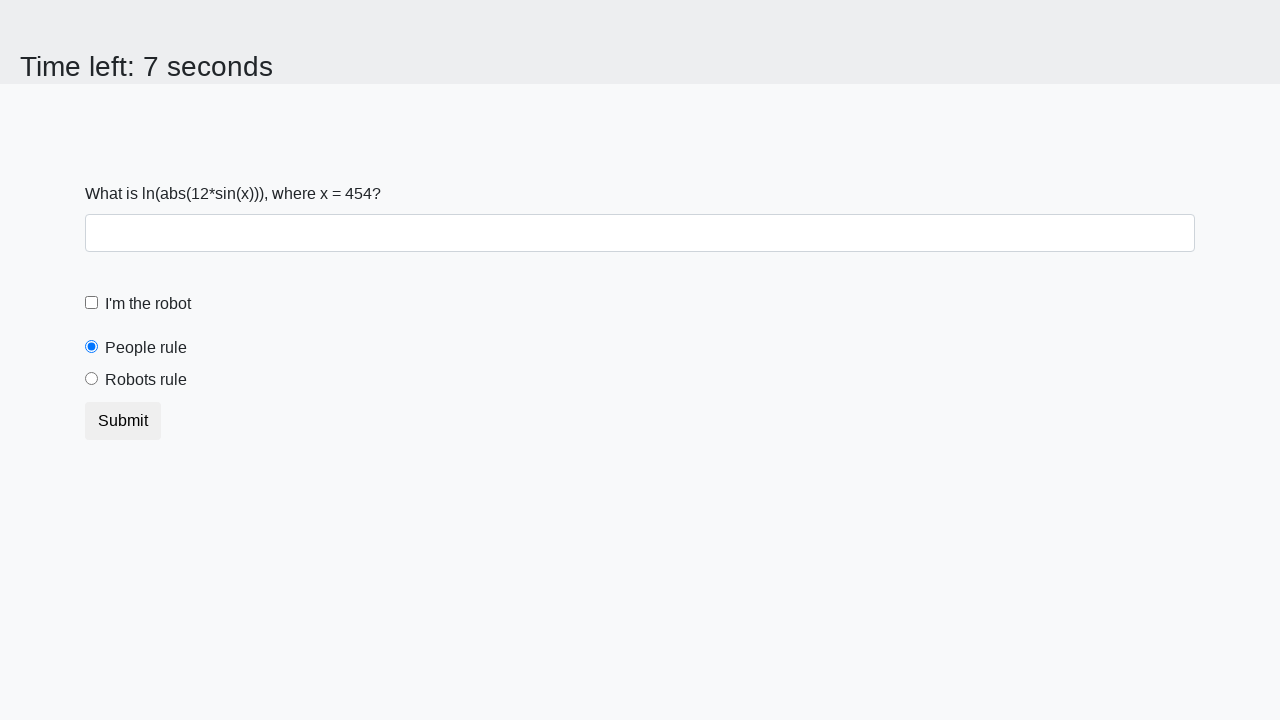

Extracted value from #input_value element
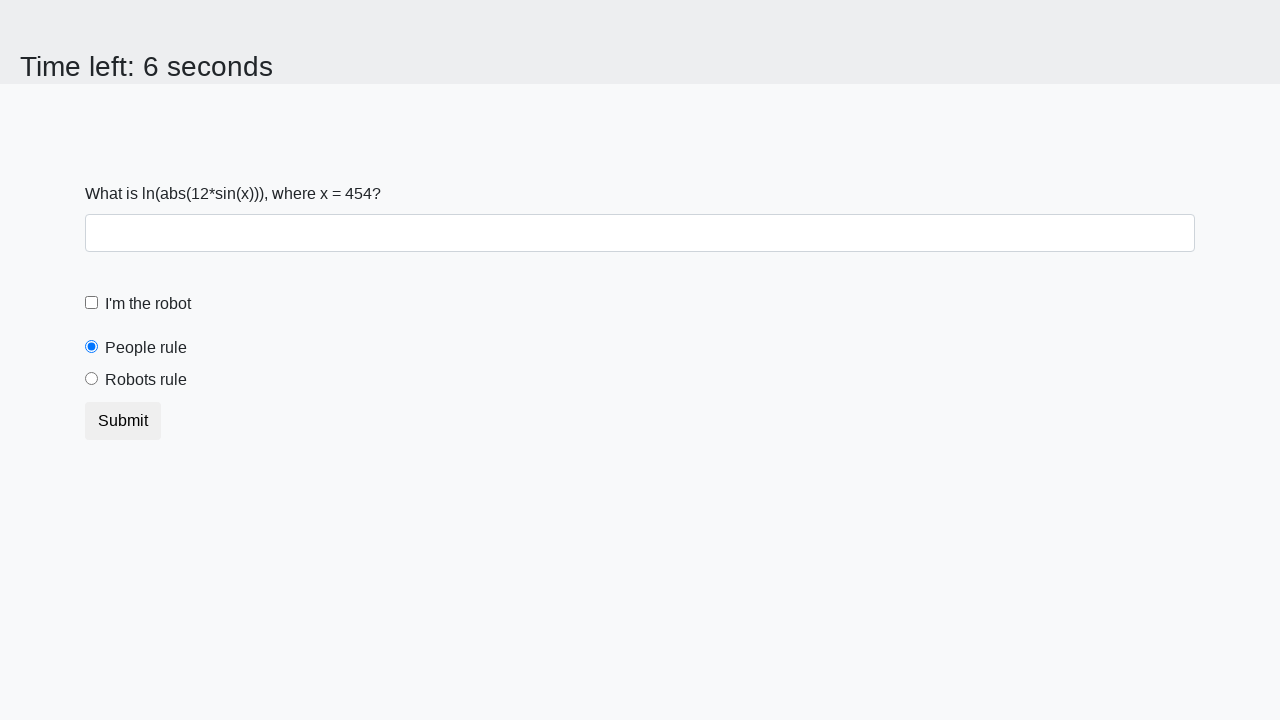

Calculated mathematical result using log(abs(12*sin(x)))
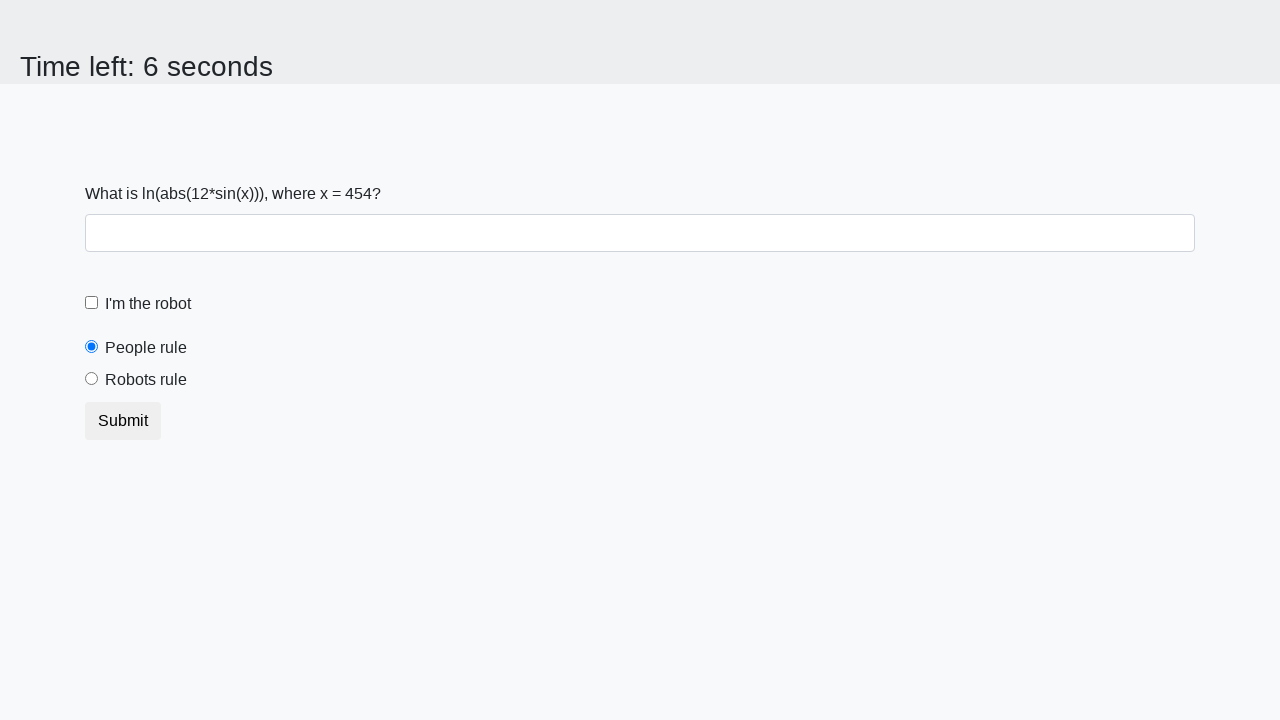

Filled form control with calculated answer on .form-control
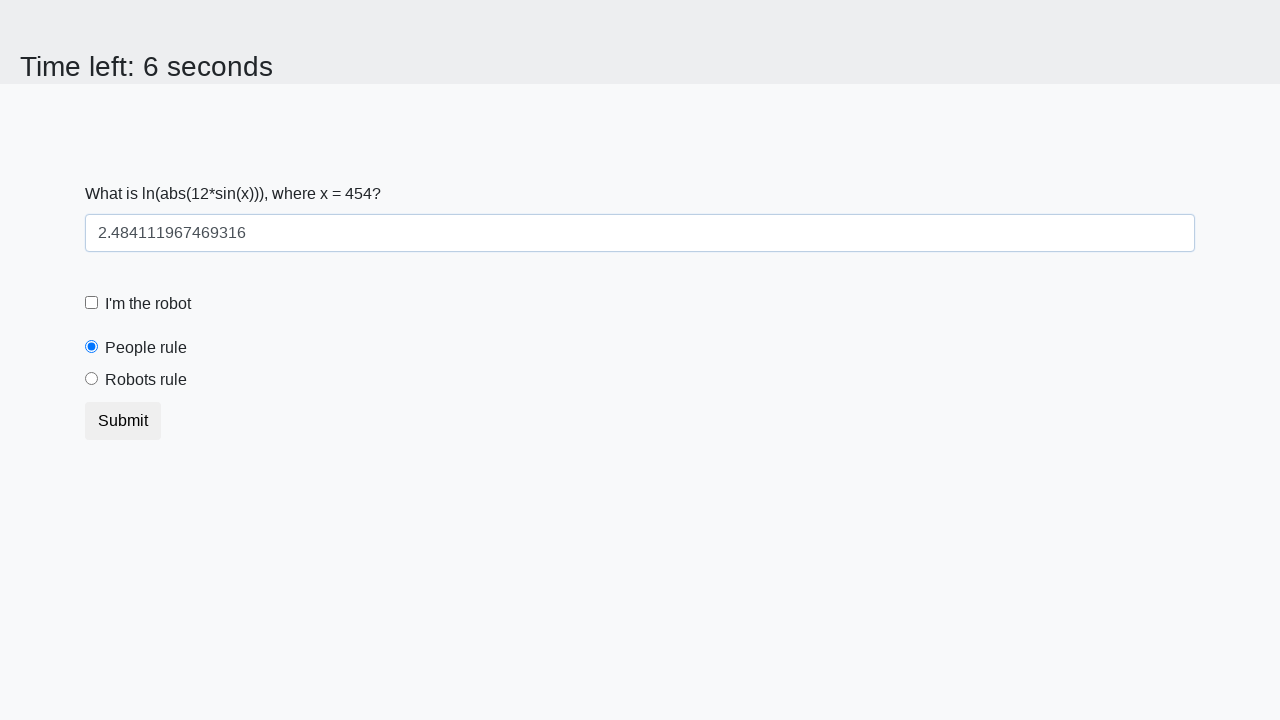

Clicked robot check checkbox at (148, 304) on label.form-check-label
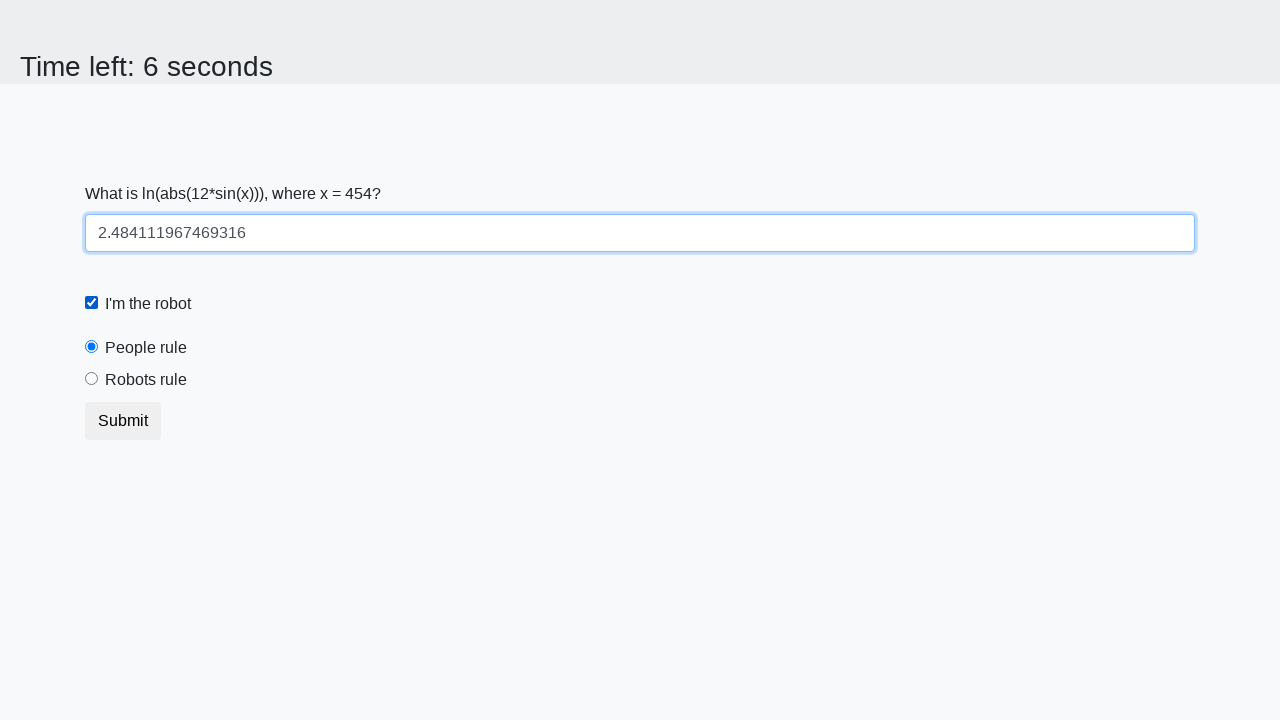

Clicked 'robots rule' radio button at (92, 379) on #robotsRule
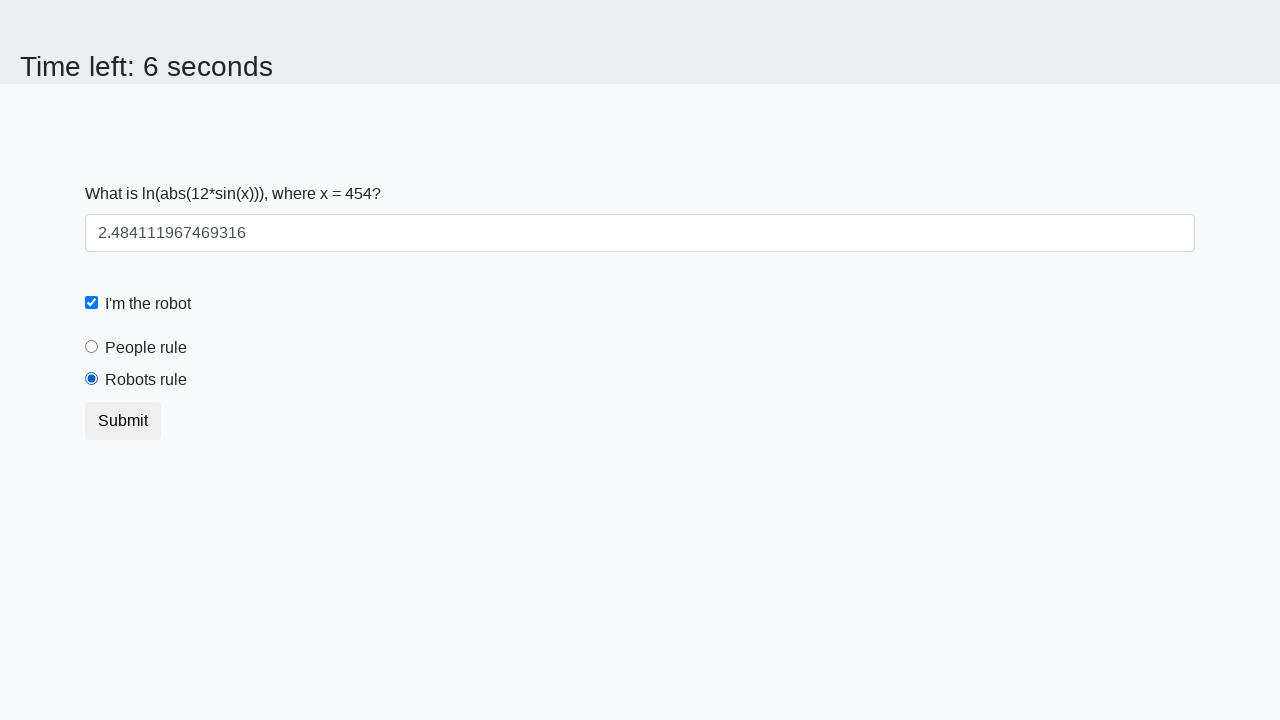

Clicked submit button to complete the challenge at (123, 421) on button.btn
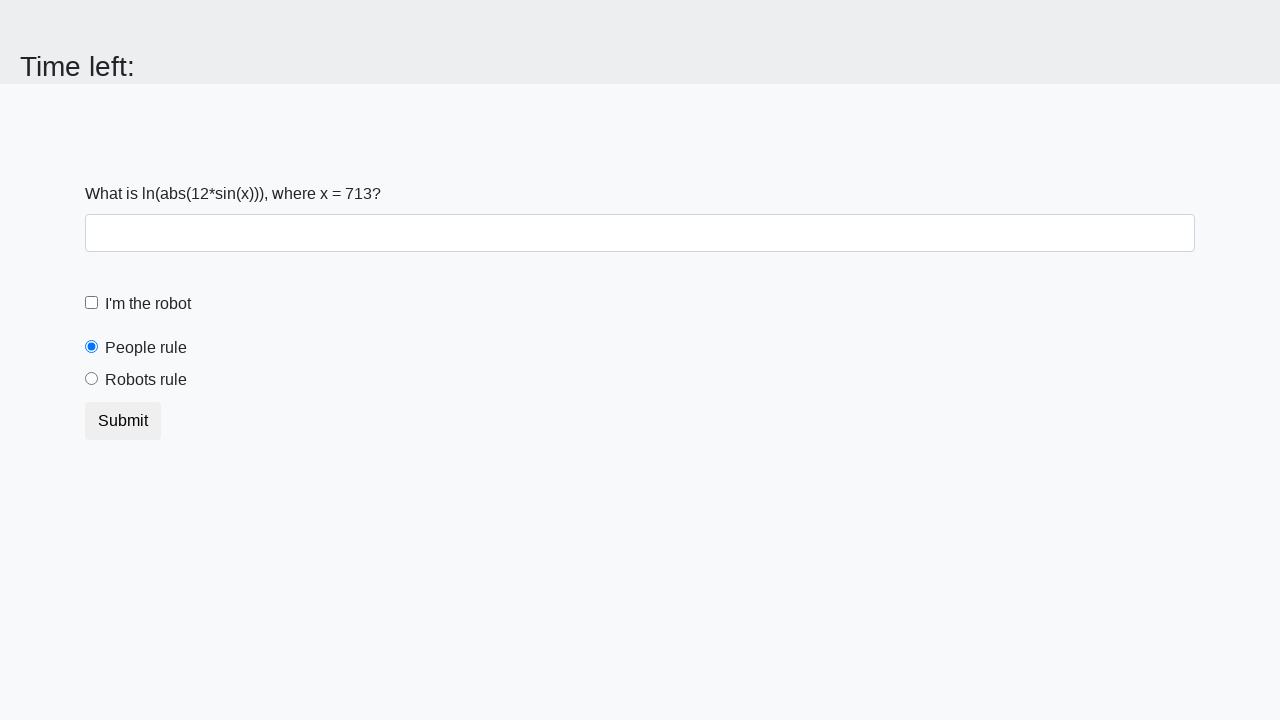

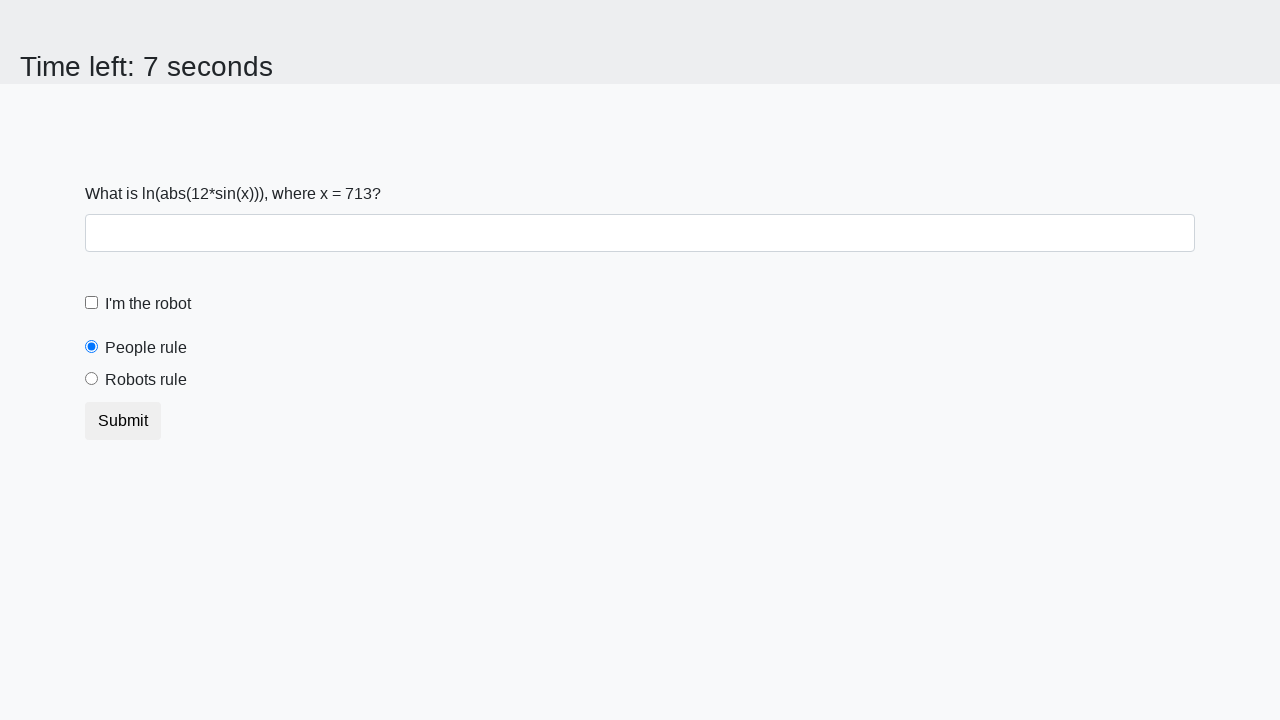